Tests navigation to the Documentation section on the Selenium website by clicking the Documentation link and verifying the page loads

Starting URL: https://www.selenium.dev/documentation/webdriver/

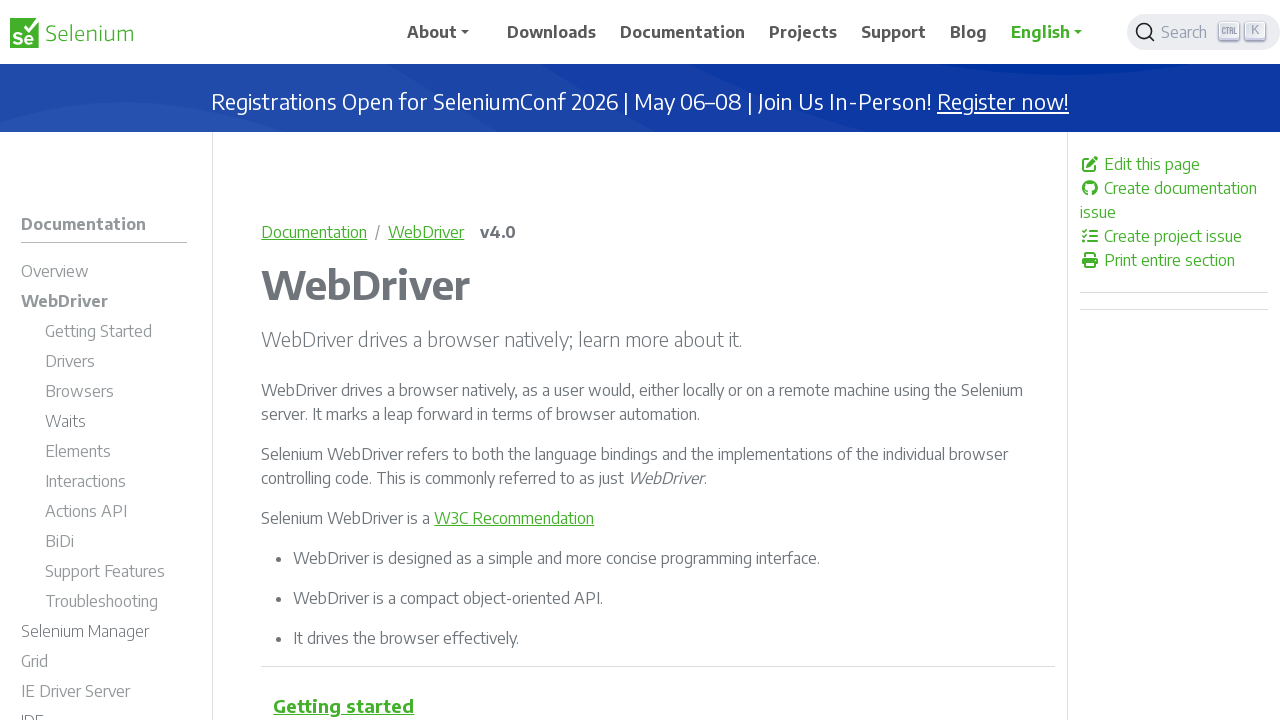

Clicked Documentation link at (683, 32) on a:has-text('Documentation')
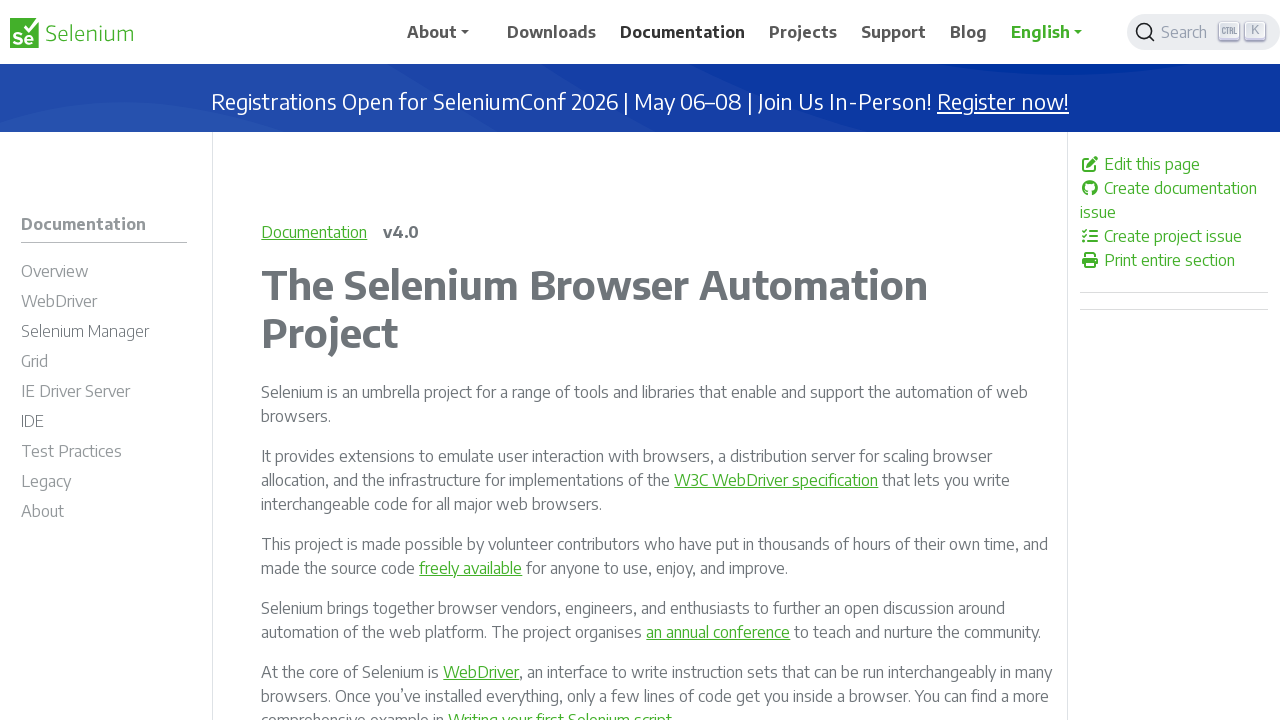

Documentation page loaded with domcontentloaded state
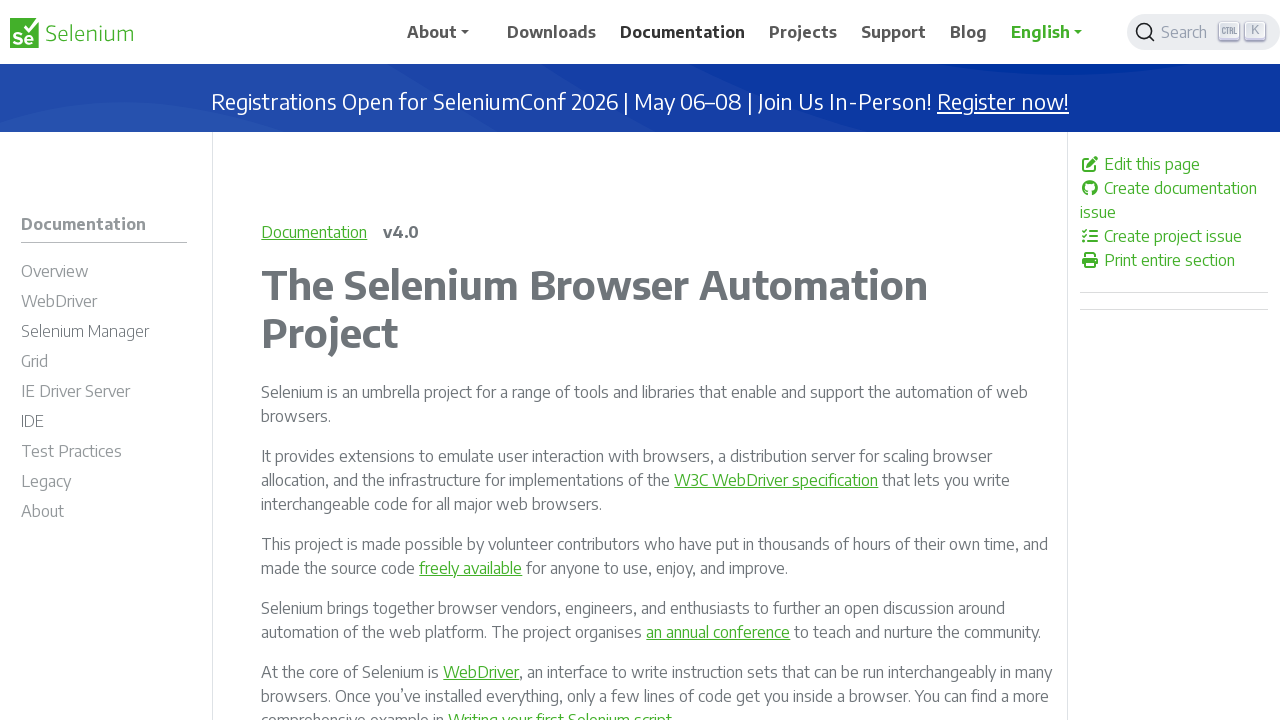

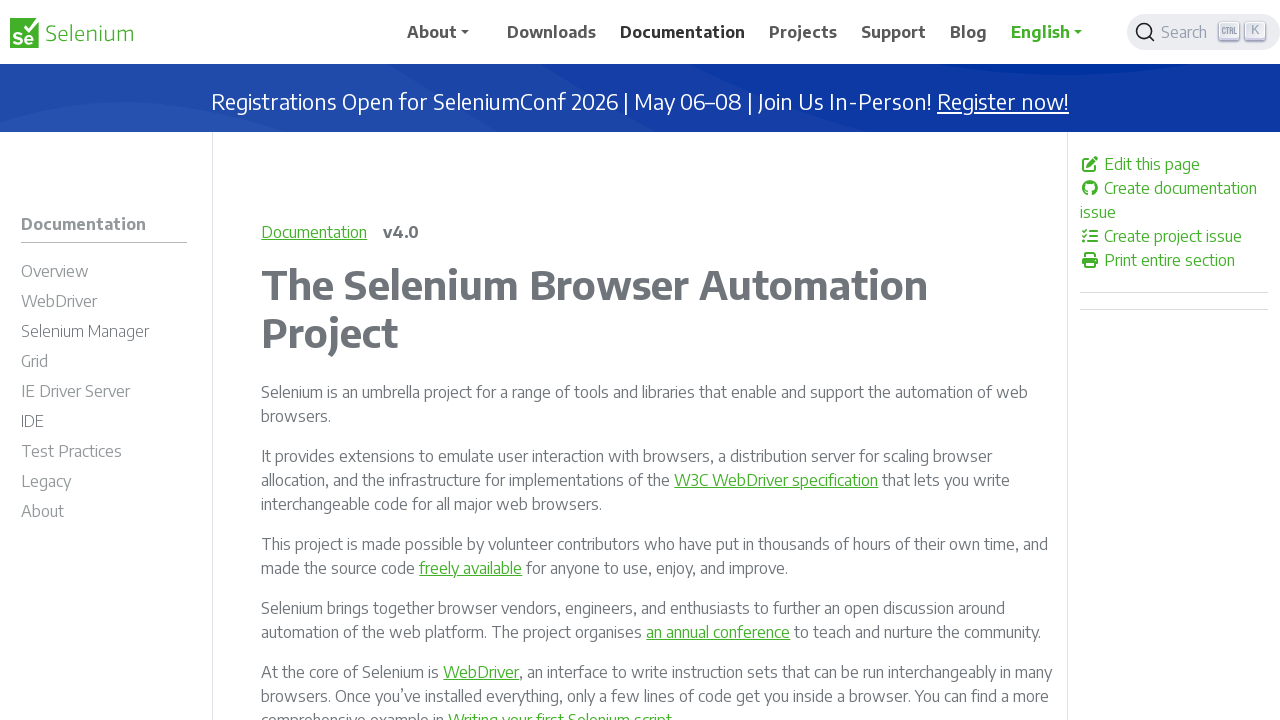